Tests static dropdown selection using different methods - by index, visible text, and value

Starting URL: https://www.rahulshettyacademy.com/dropdownsPractise/

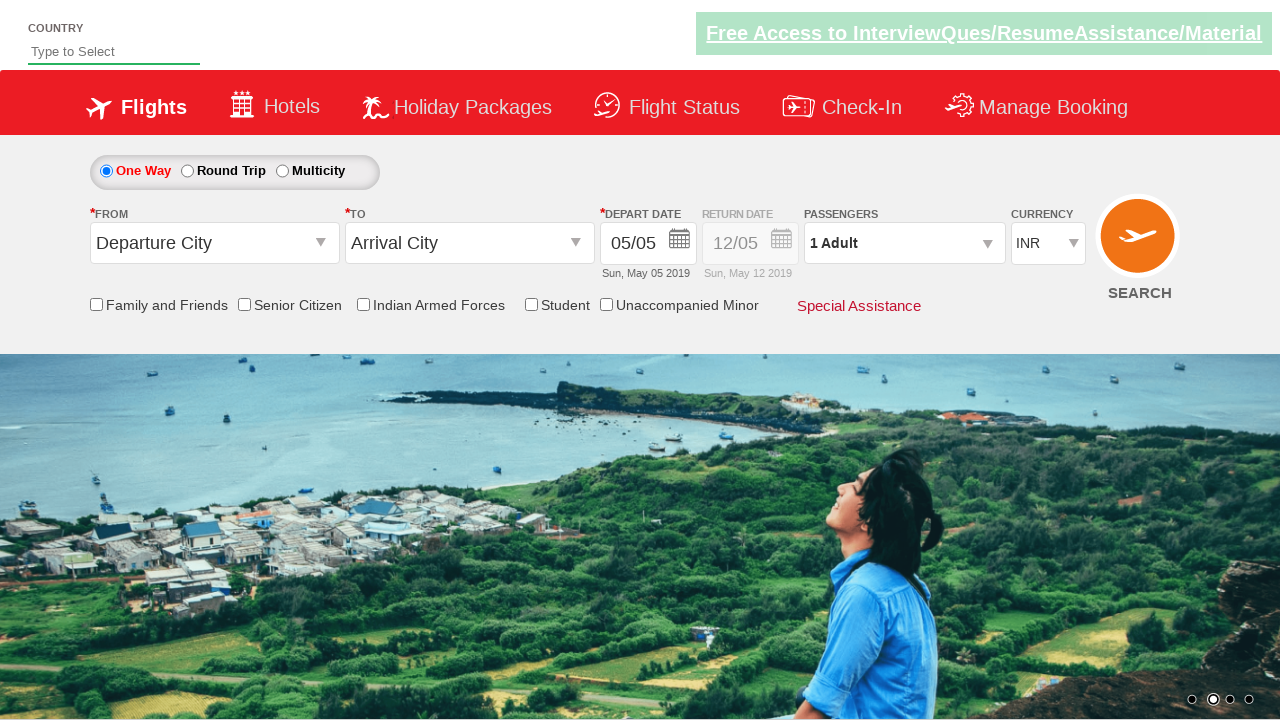

Navigated to dropdown practice page
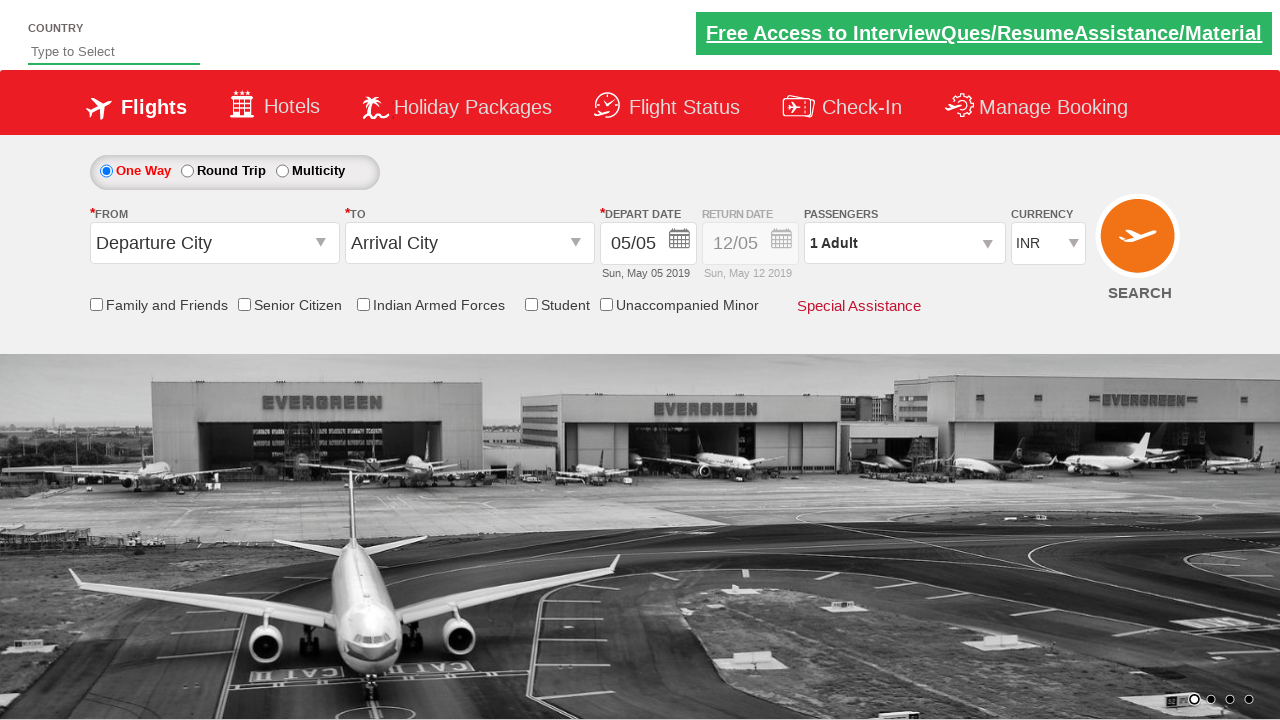

Selected USD currency option by index (3rd option) on #ctl00_mainContent_DropDownListCurrency
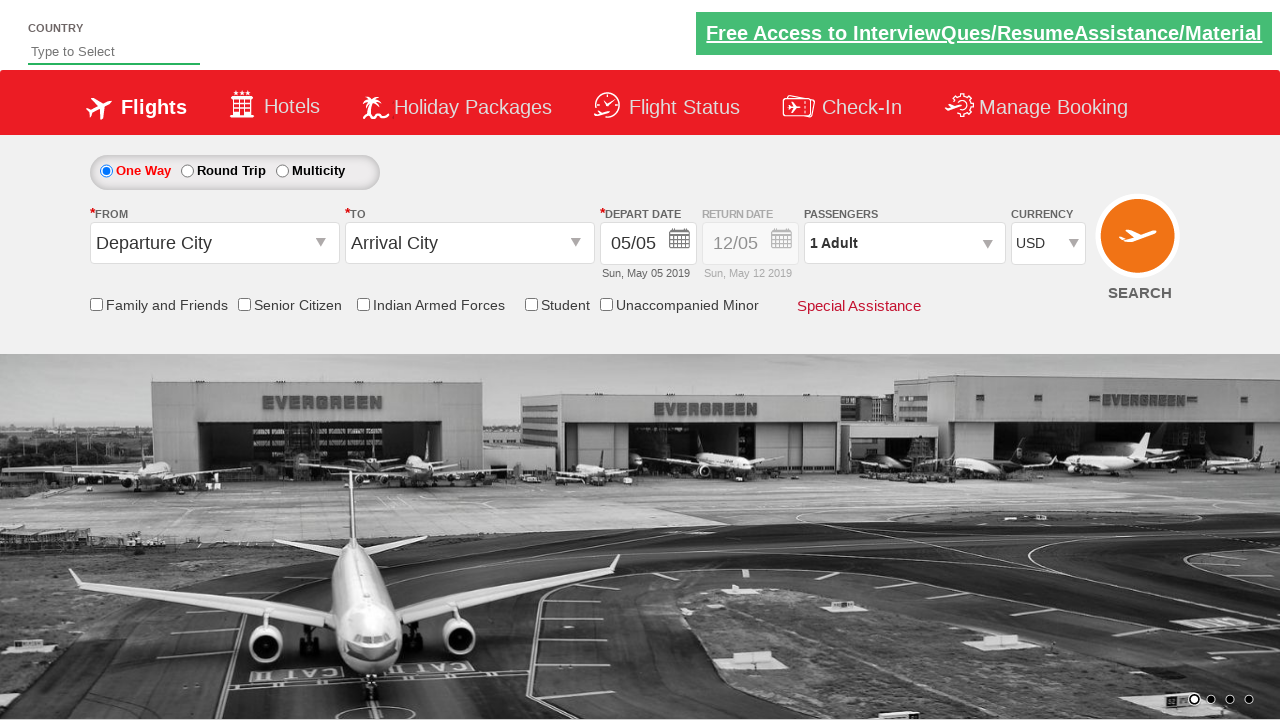

Selected AED currency option by visible text on #ctl00_mainContent_DropDownListCurrency
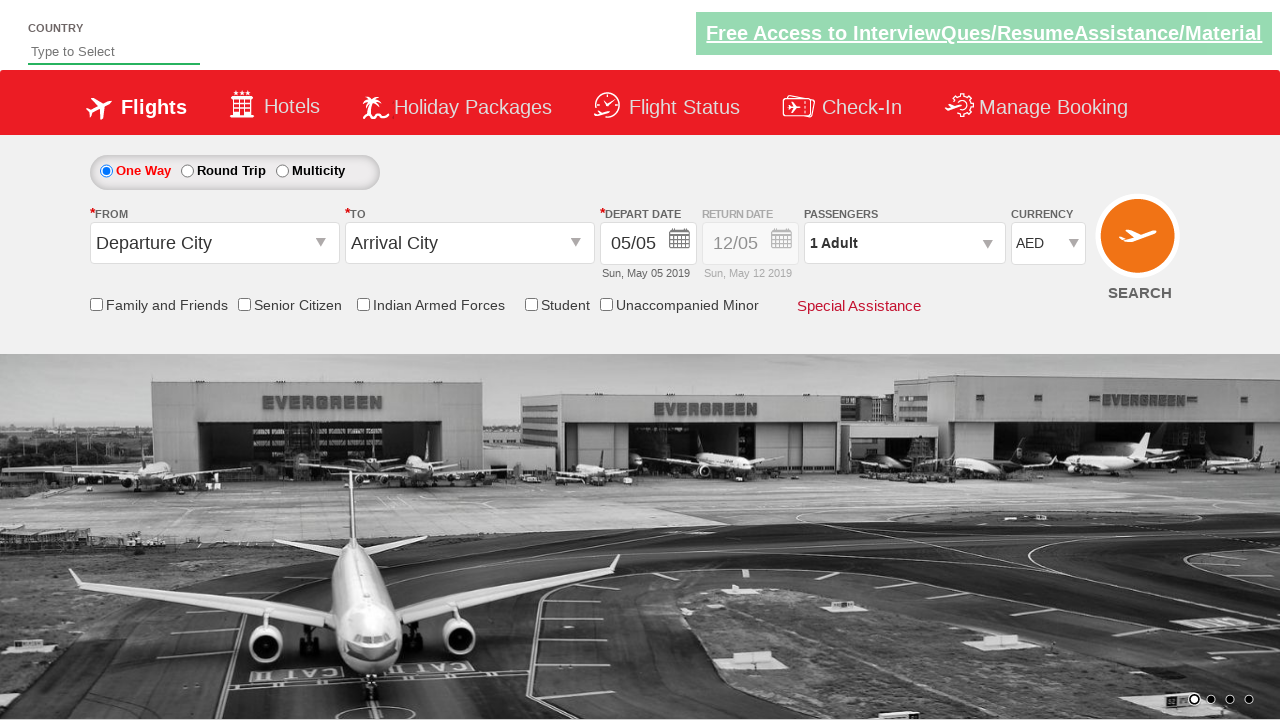

Selected INR currency option by value on #ctl00_mainContent_DropDownListCurrency
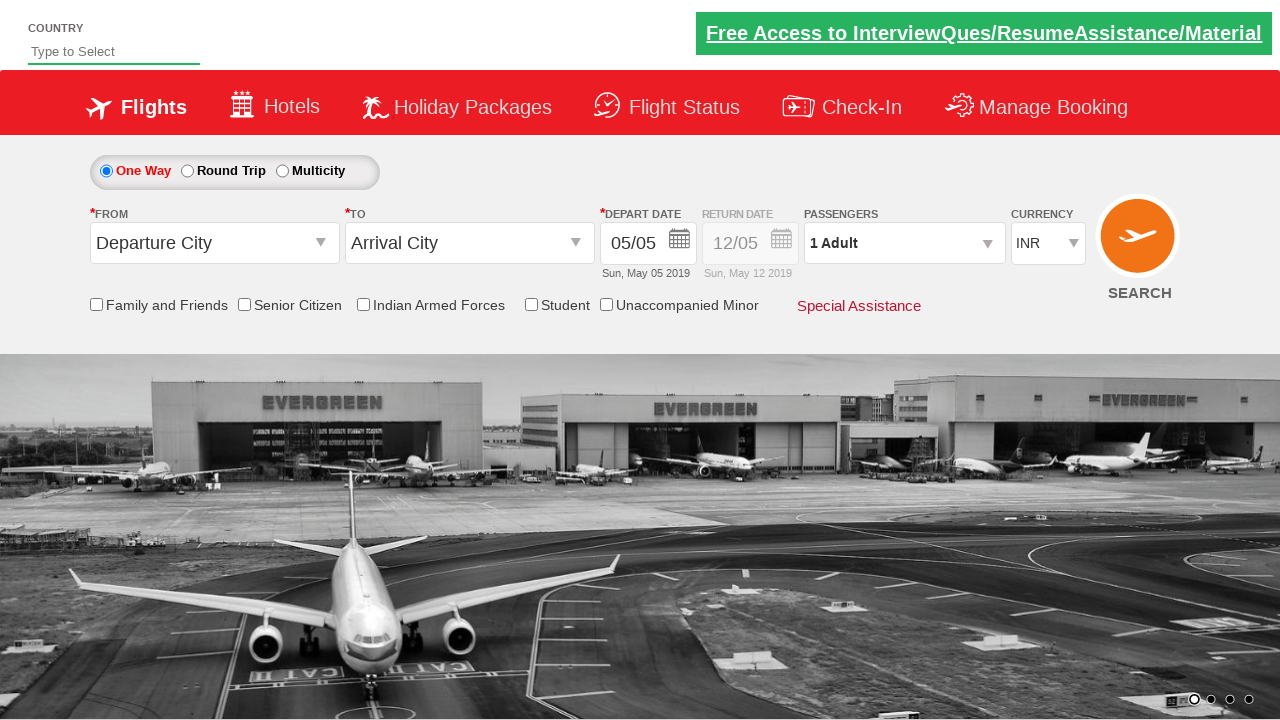

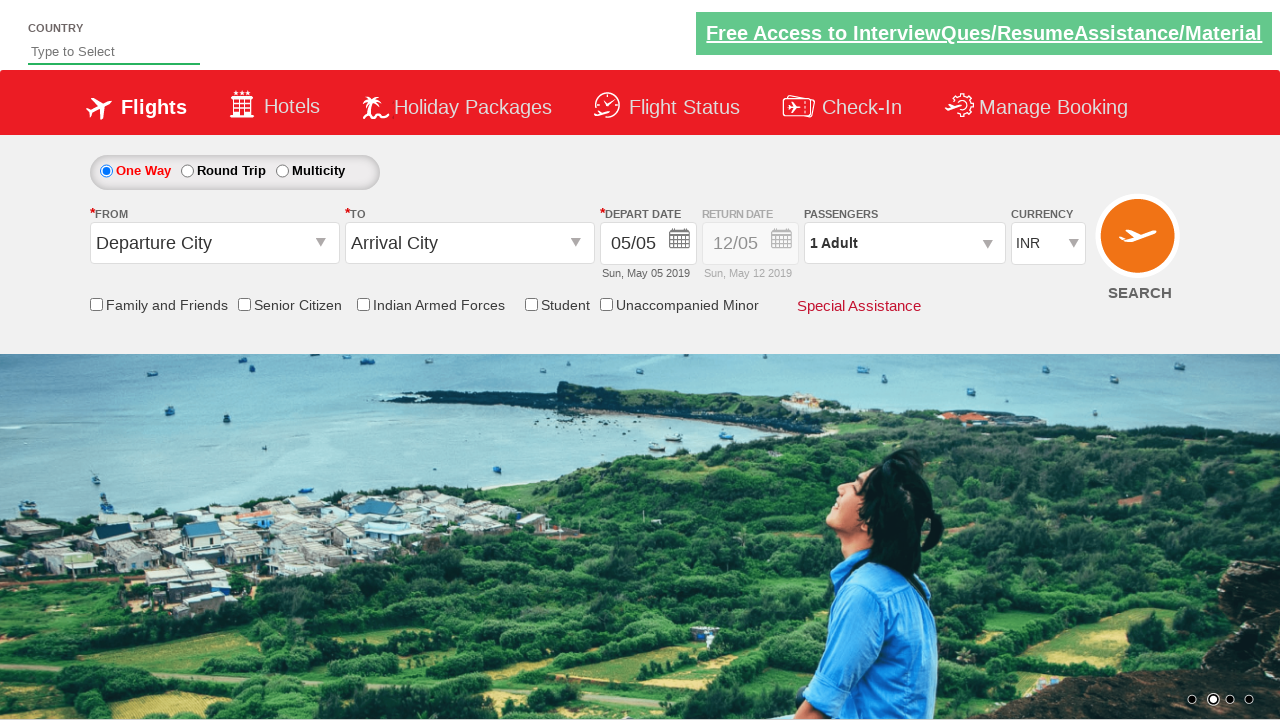